Navigates to codefish.io and retrieves the page title using JavaScript executor

Starting URL: https://codefish.io/

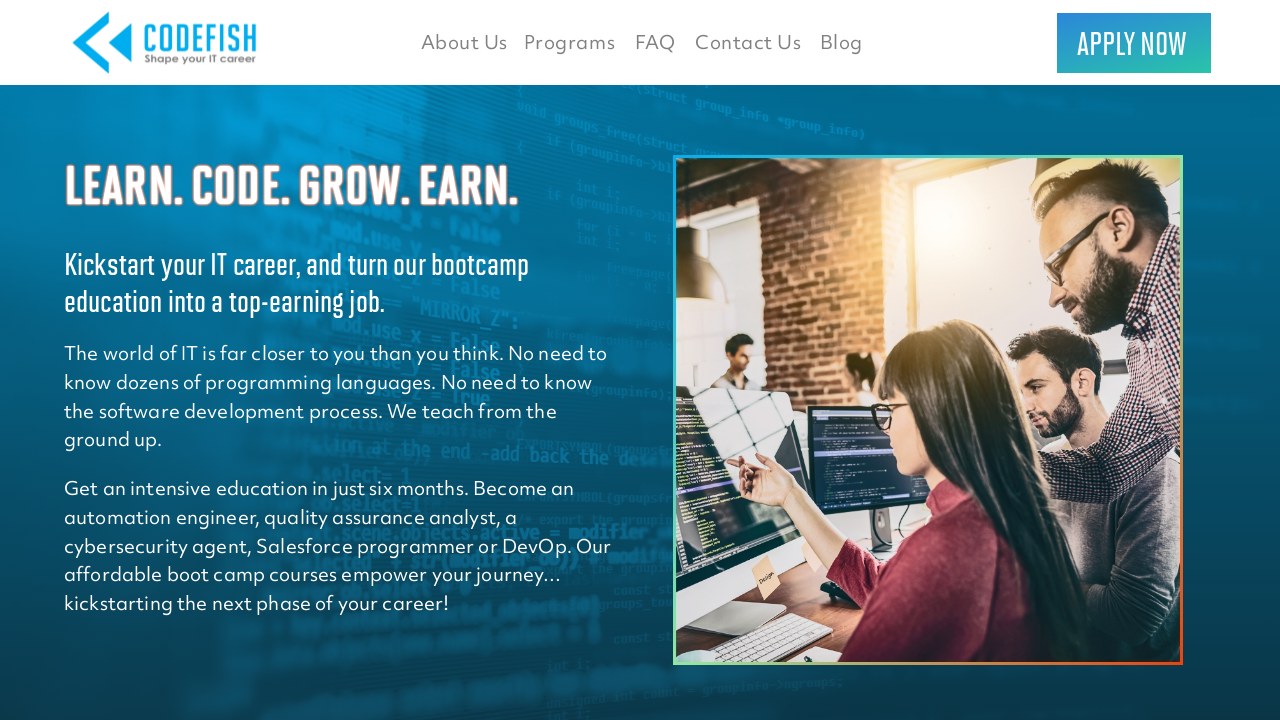

Navigated to https://codefish.io/
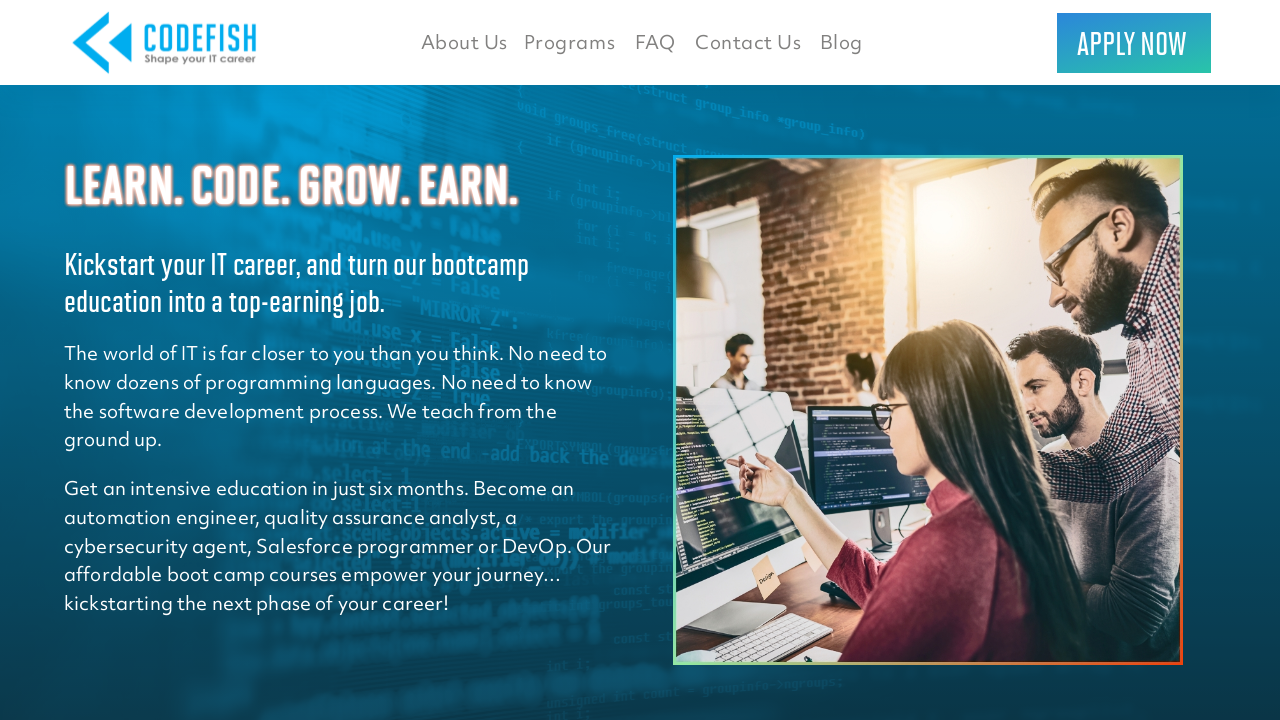

Retrieved page title using page.title()
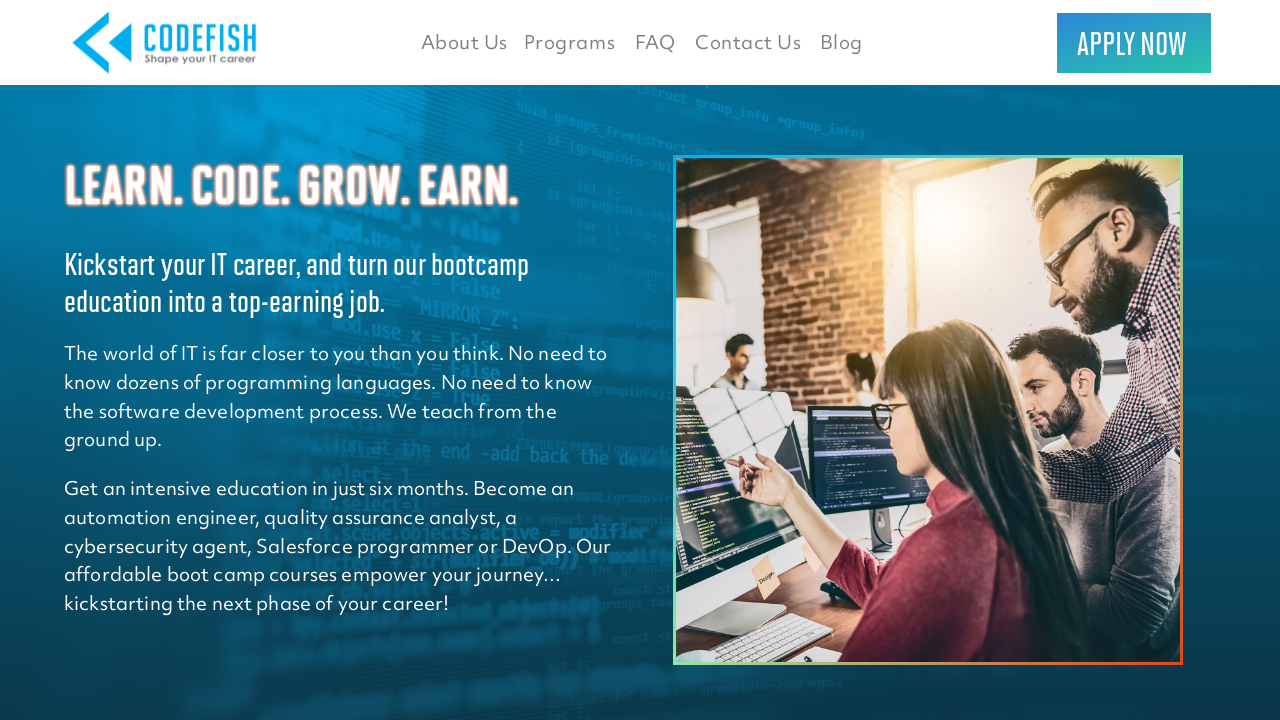

Retrieved page title using JavaScript evaluation (document.title)
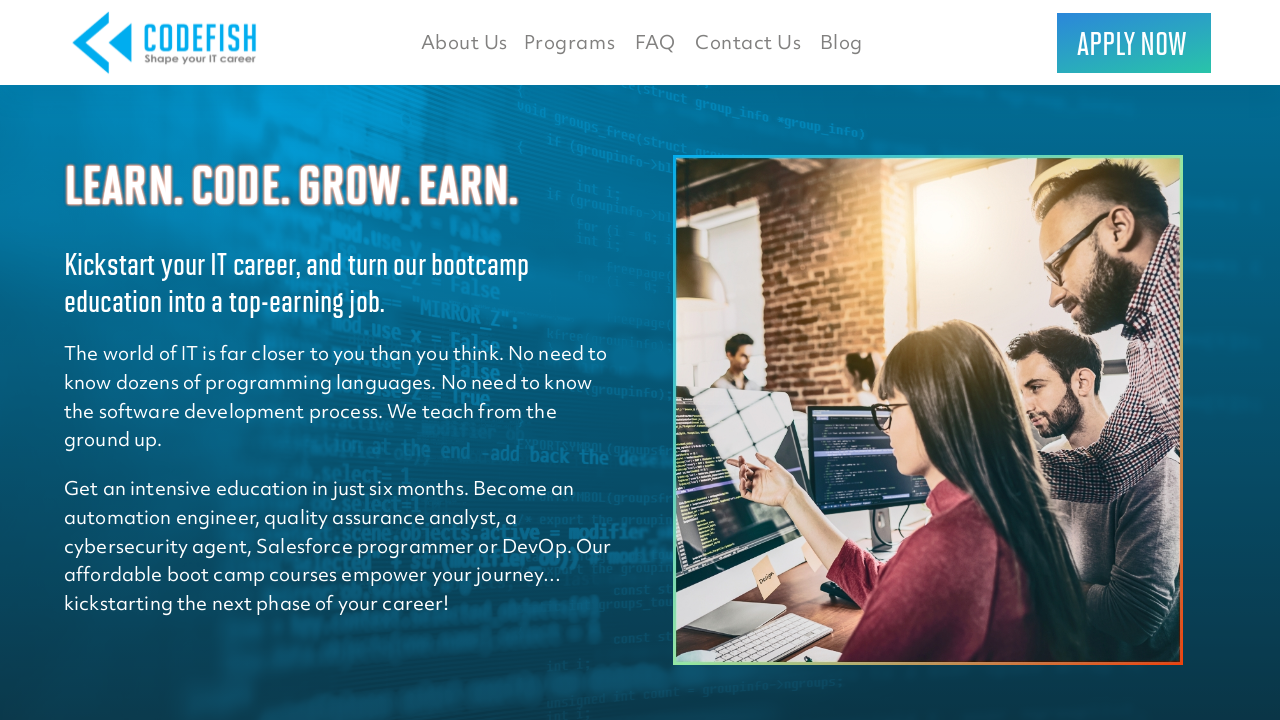

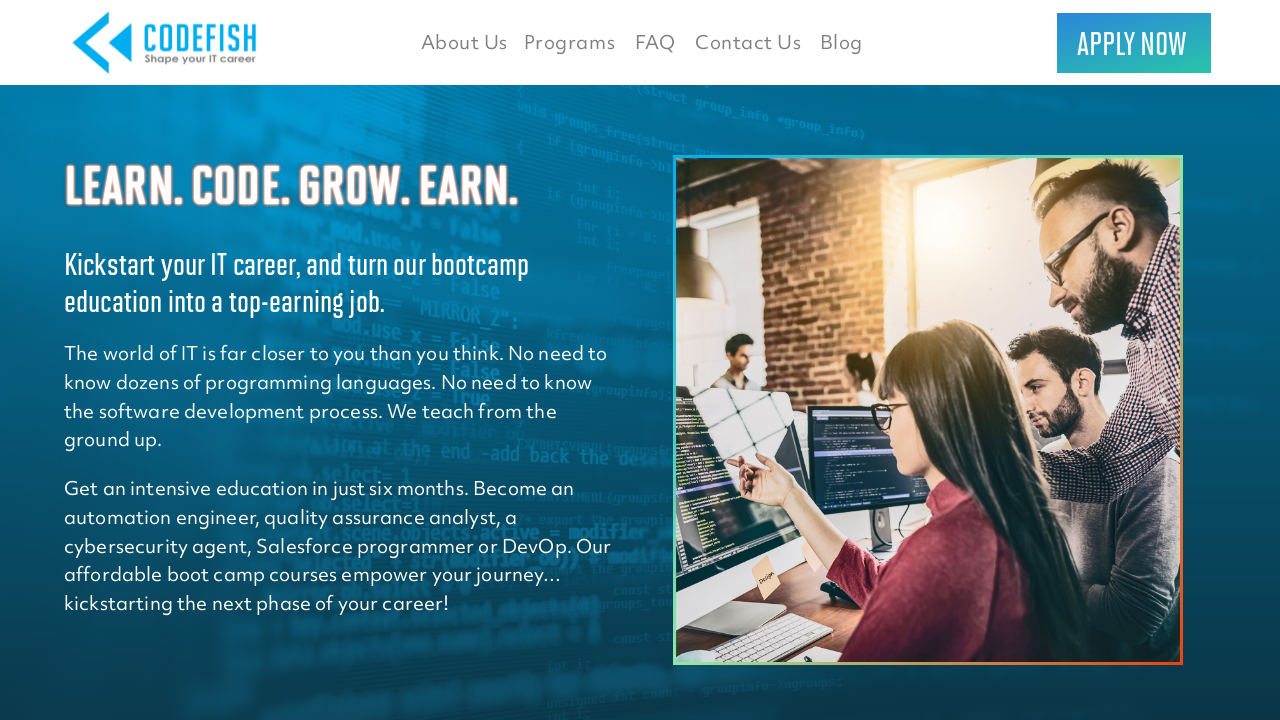